Tests that the Clear completed button is hidden when there are no completed items

Starting URL: https://demo.playwright.dev/todomvc

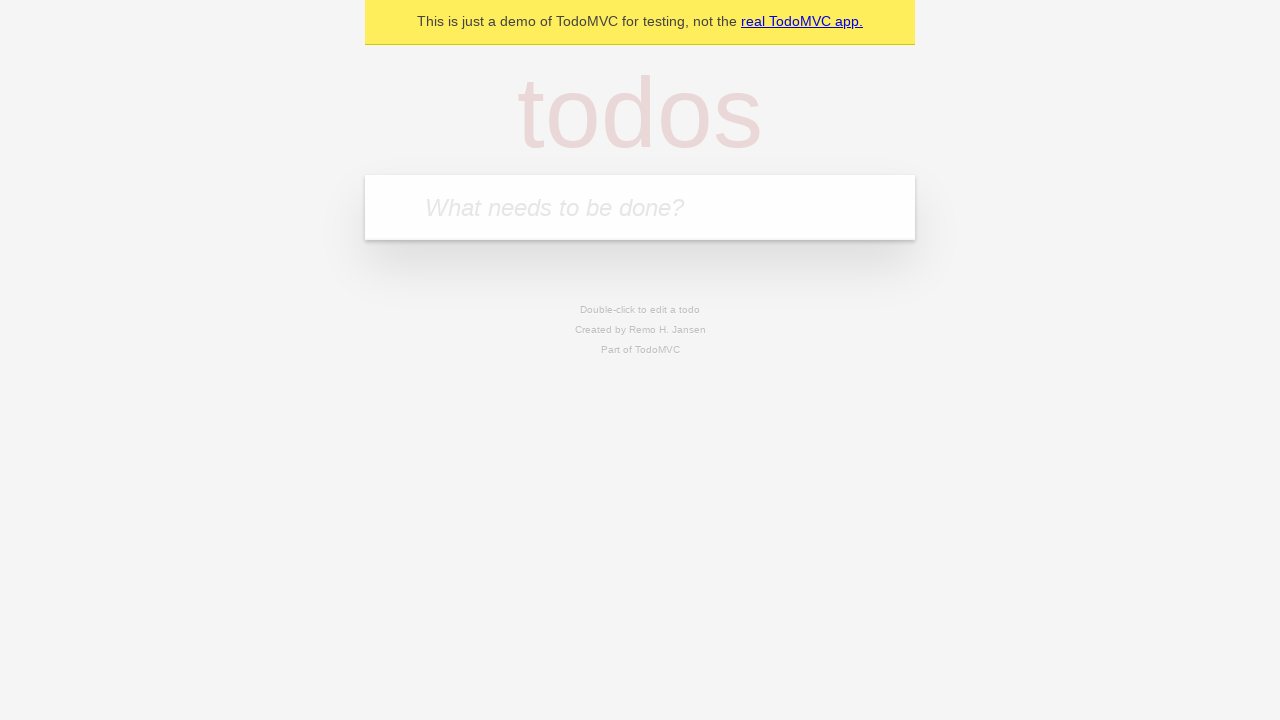

Filled todo input with 'buy some cheese' on internal:attr=[placeholder="What needs to be done?"i]
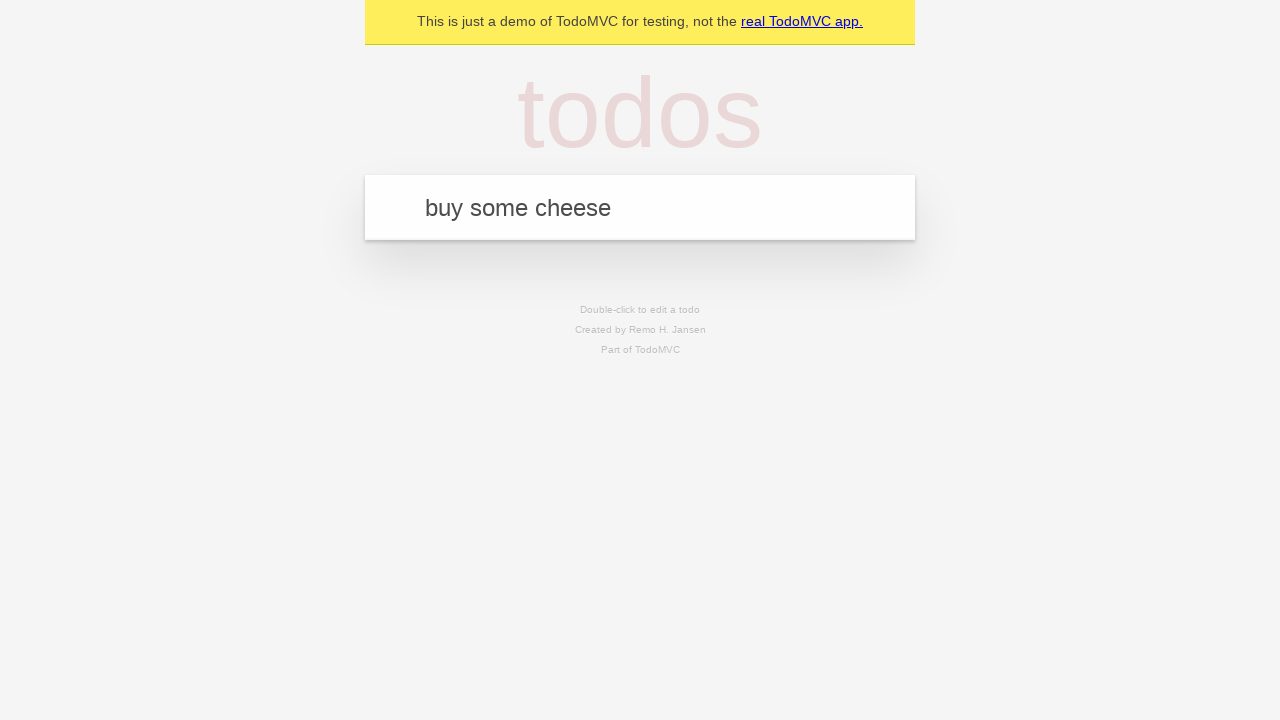

Pressed Enter to create todo 'buy some cheese' on internal:attr=[placeholder="What needs to be done?"i]
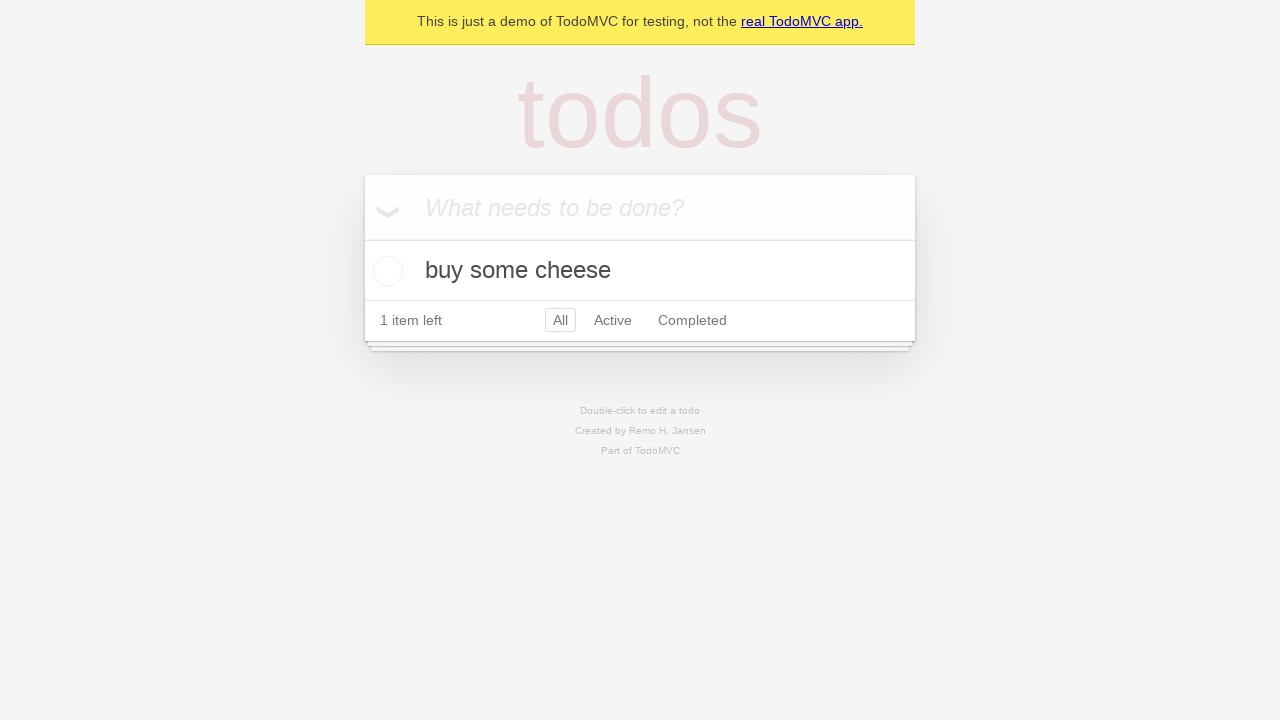

Filled todo input with 'feed the cat' on internal:attr=[placeholder="What needs to be done?"i]
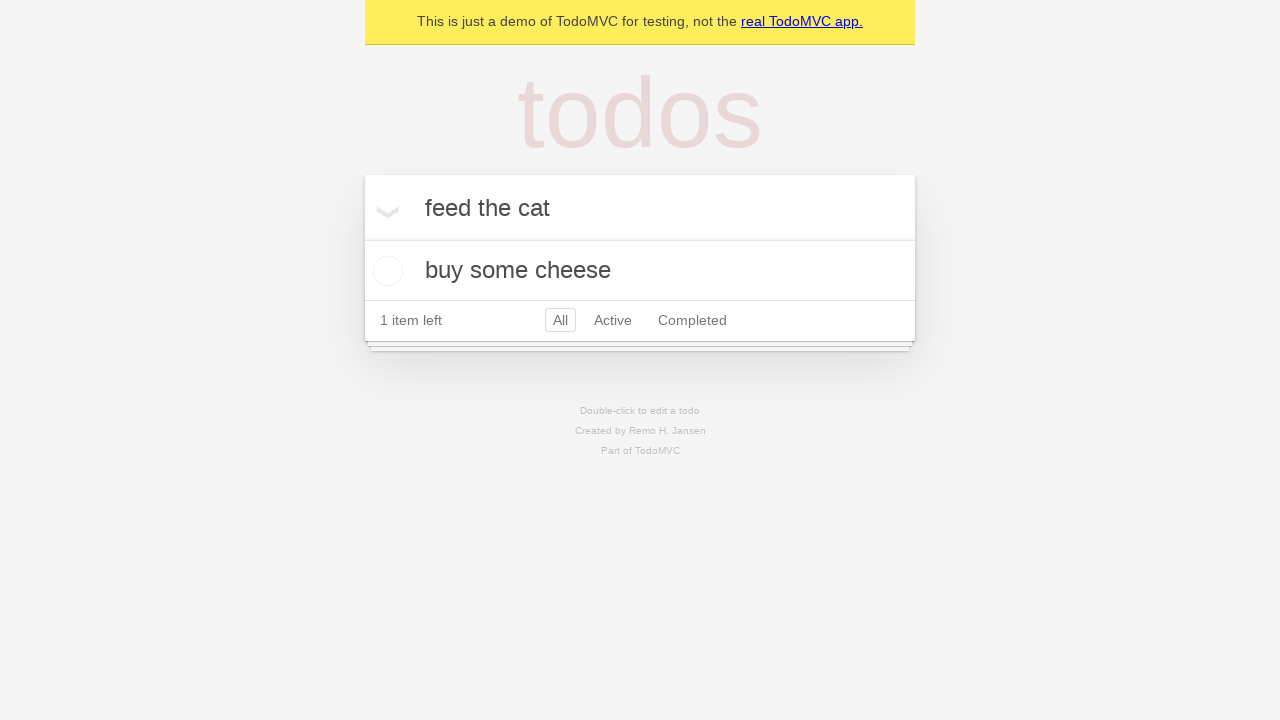

Pressed Enter to create todo 'feed the cat' on internal:attr=[placeholder="What needs to be done?"i]
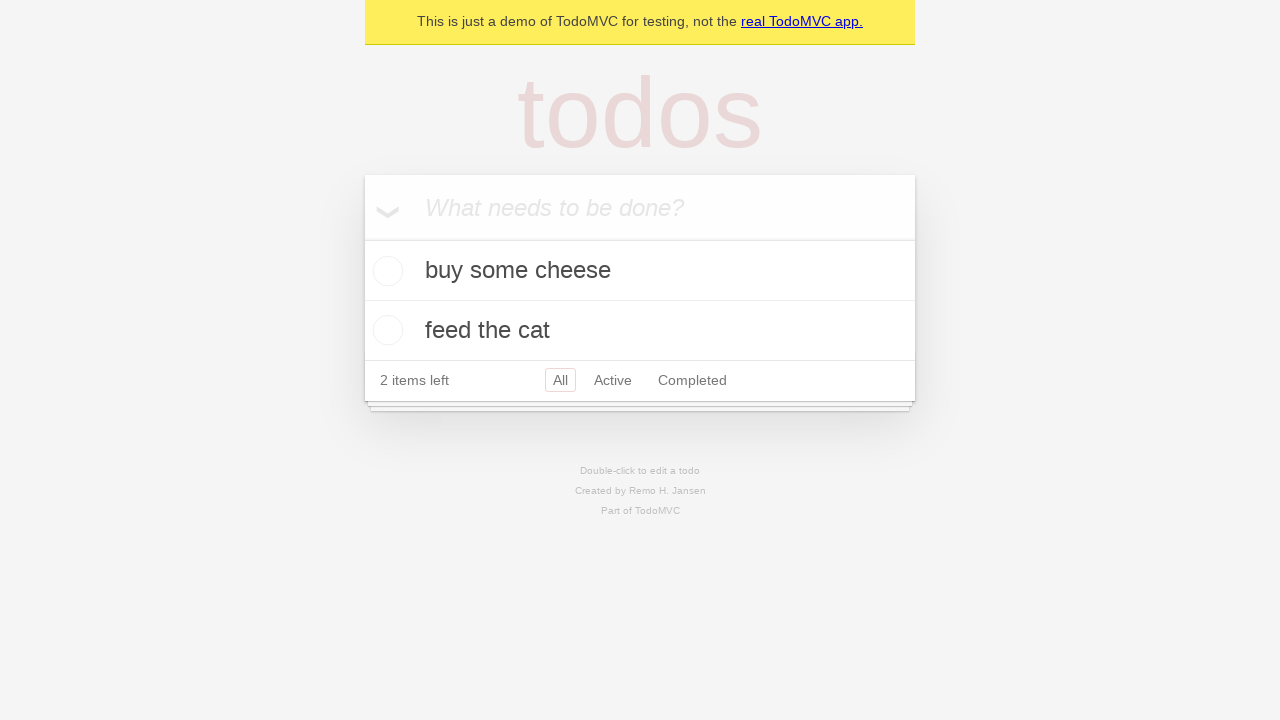

Filled todo input with 'book a doctors appointment' on internal:attr=[placeholder="What needs to be done?"i]
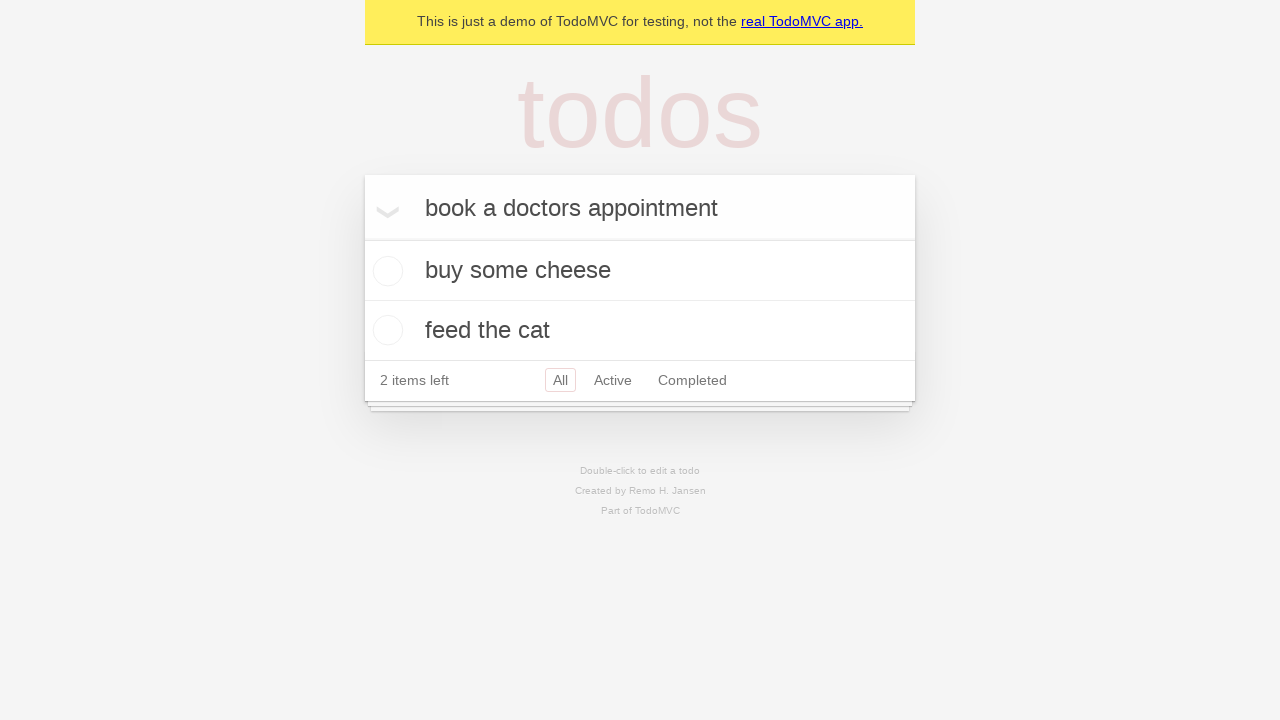

Pressed Enter to create todo 'book a doctors appointment' on internal:attr=[placeholder="What needs to be done?"i]
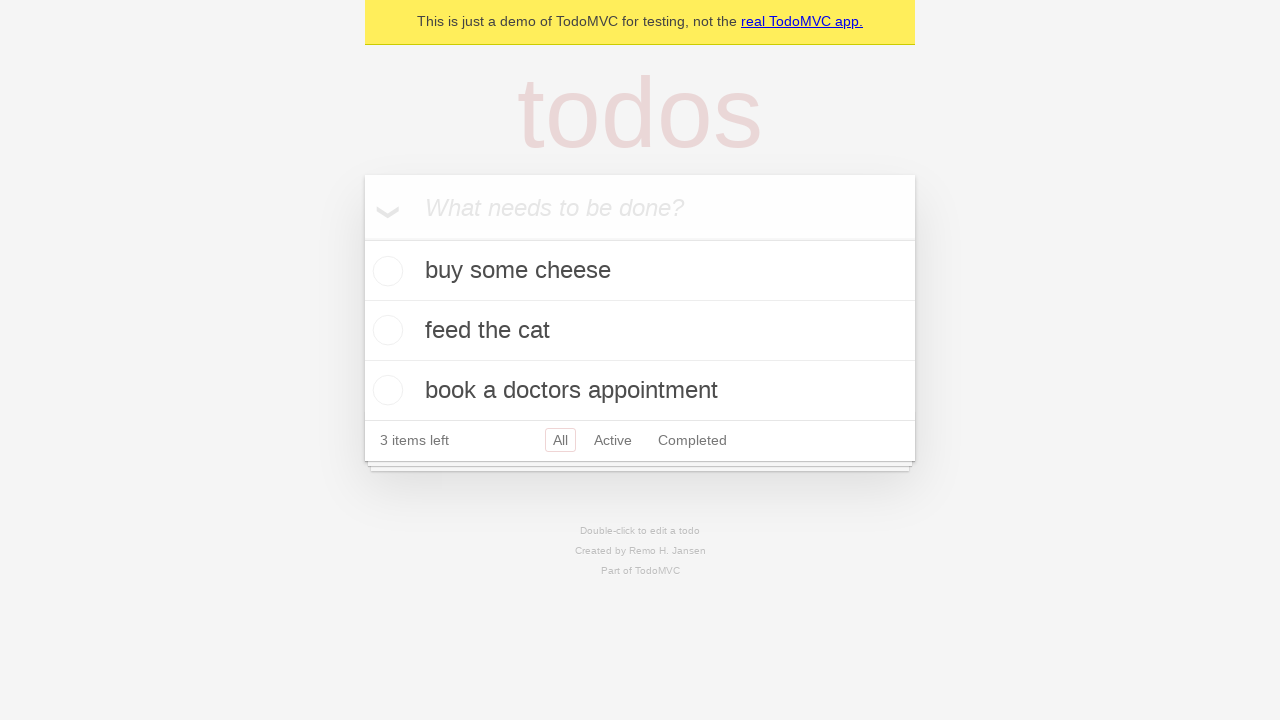

Checked the first todo item at (385, 271) on .todo-list li .toggle >> nth=0
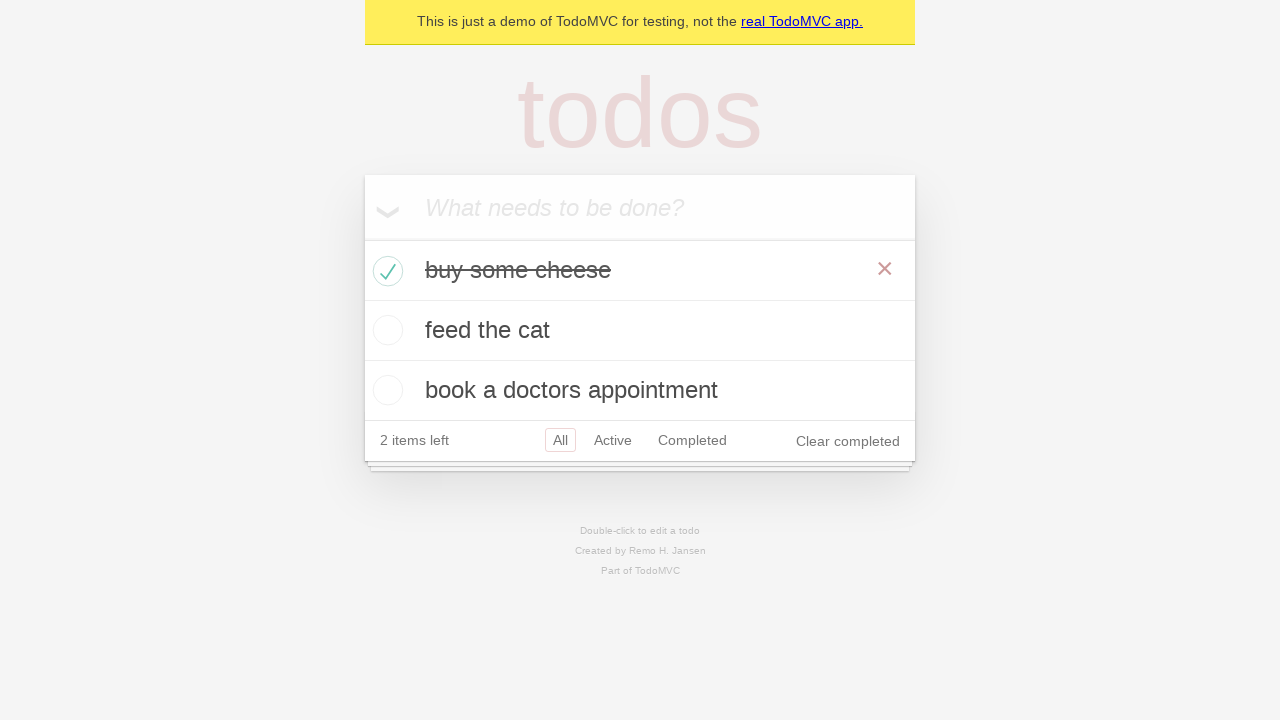

Clicked 'Clear completed' button at (848, 441) on internal:role=button[name="Clear completed"i]
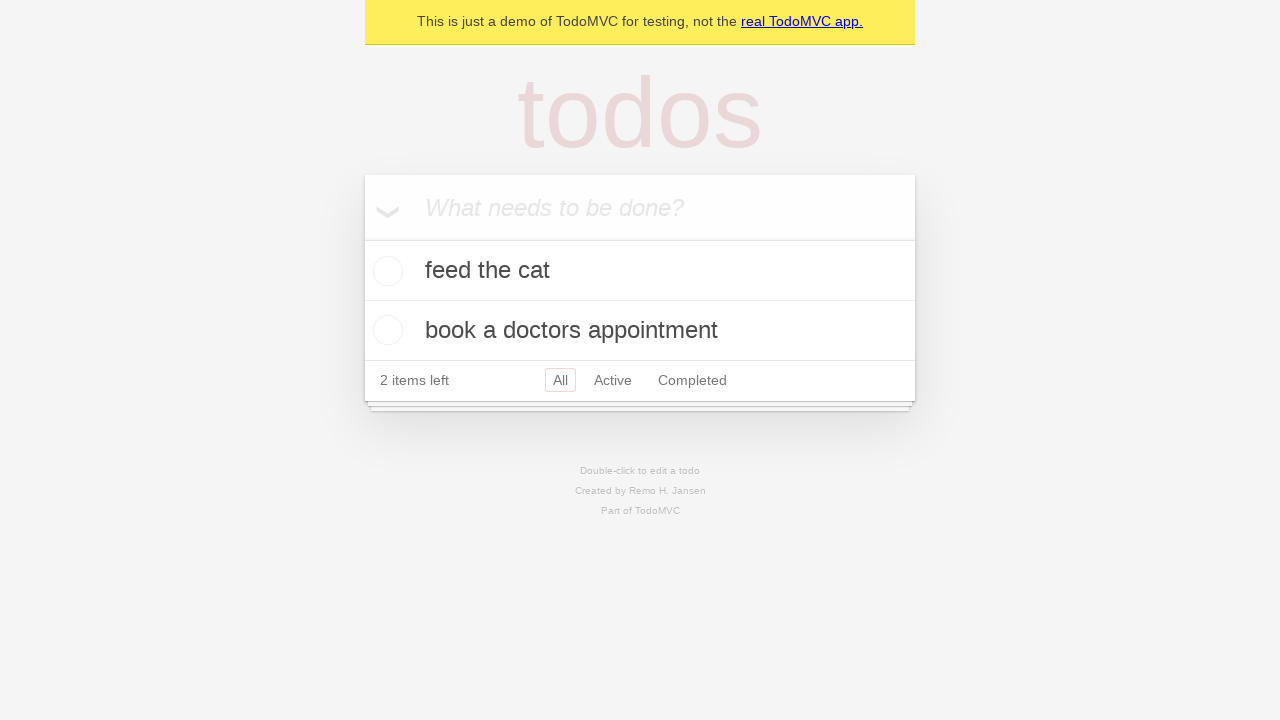

'Clear completed' button is now hidden as expected
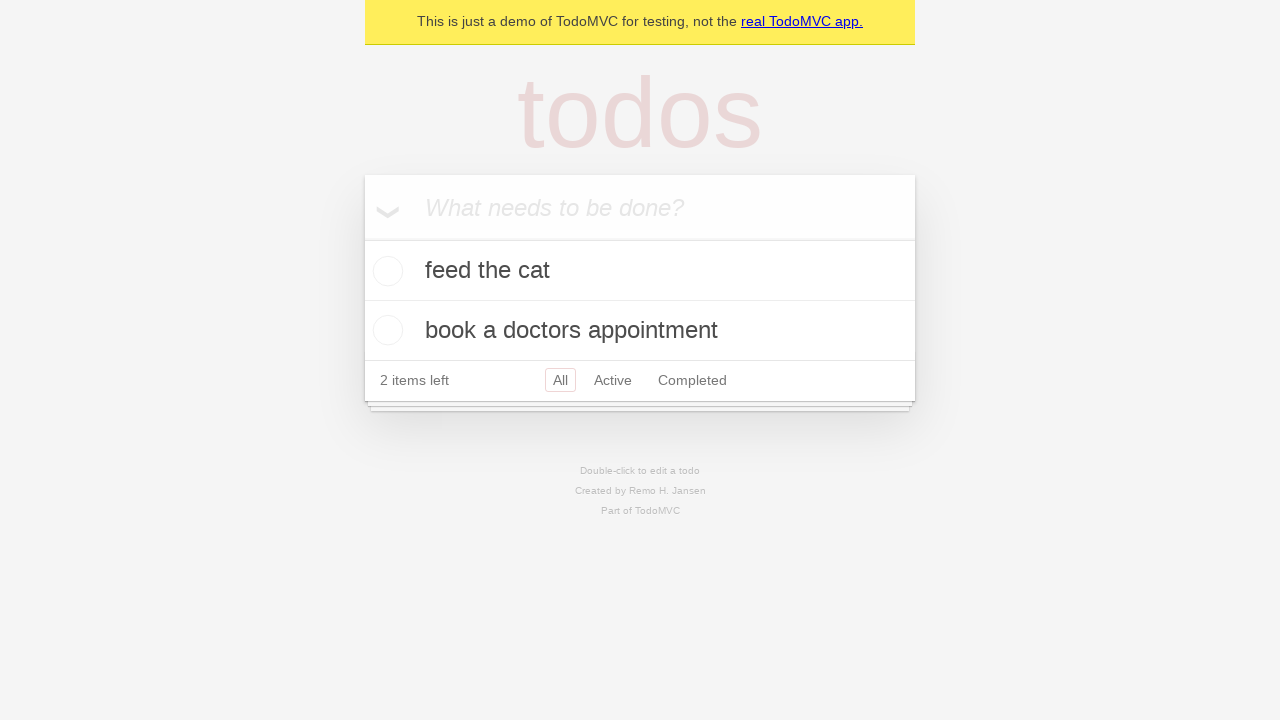

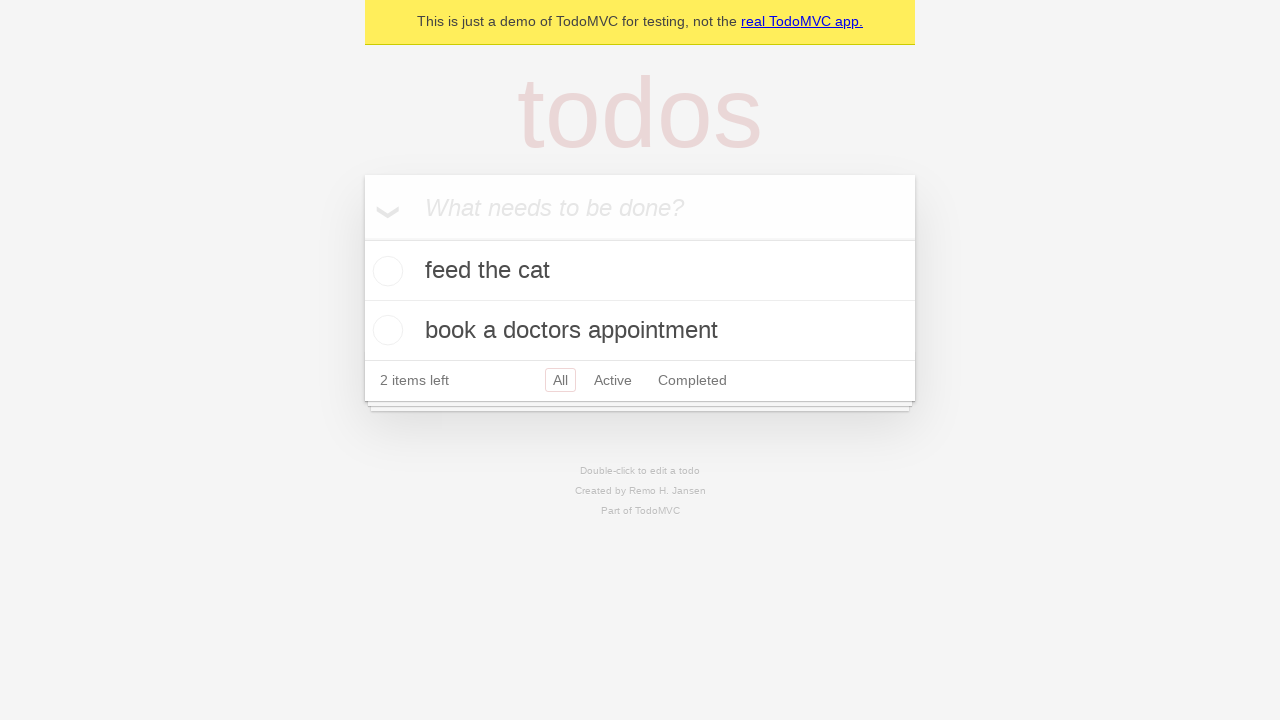